Tests that Clear completed button is hidden when no items are completed

Starting URL: https://demo.playwright.dev/todomvc

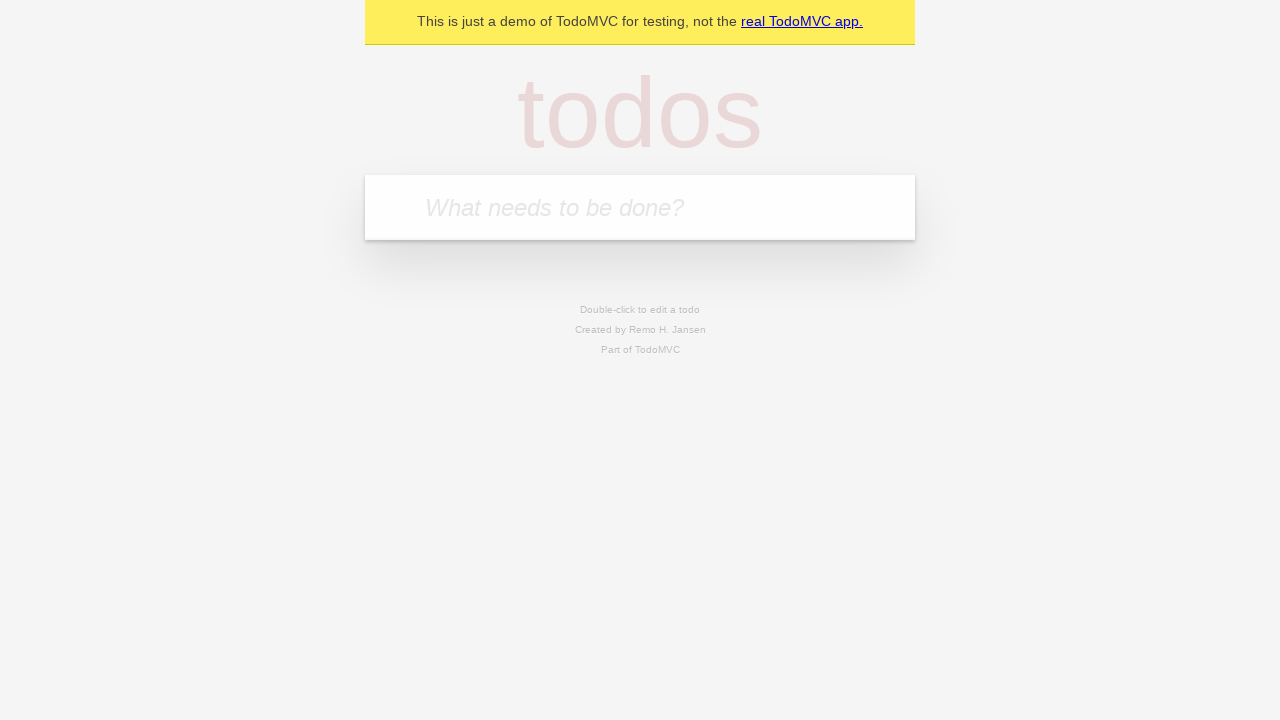

Located the 'What needs to be done?' input field
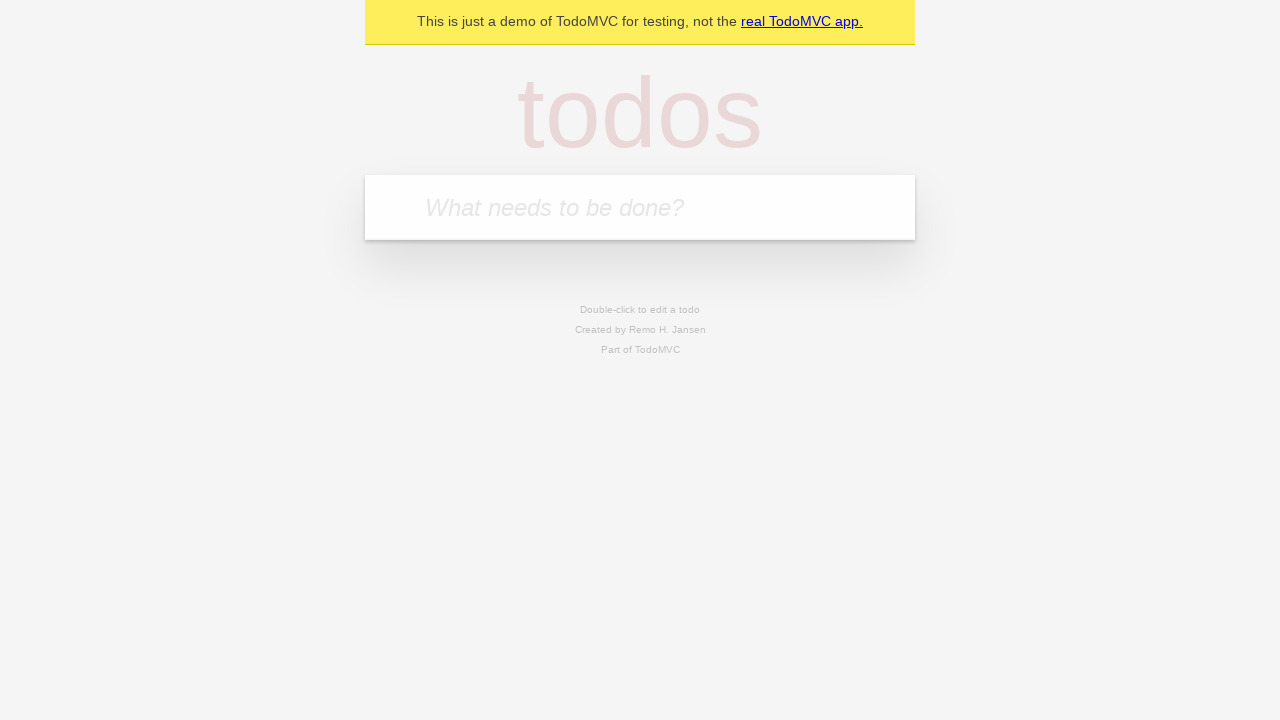

Filled input field with 'buy some cheese' on internal:attr=[placeholder="What needs to be done?"i]
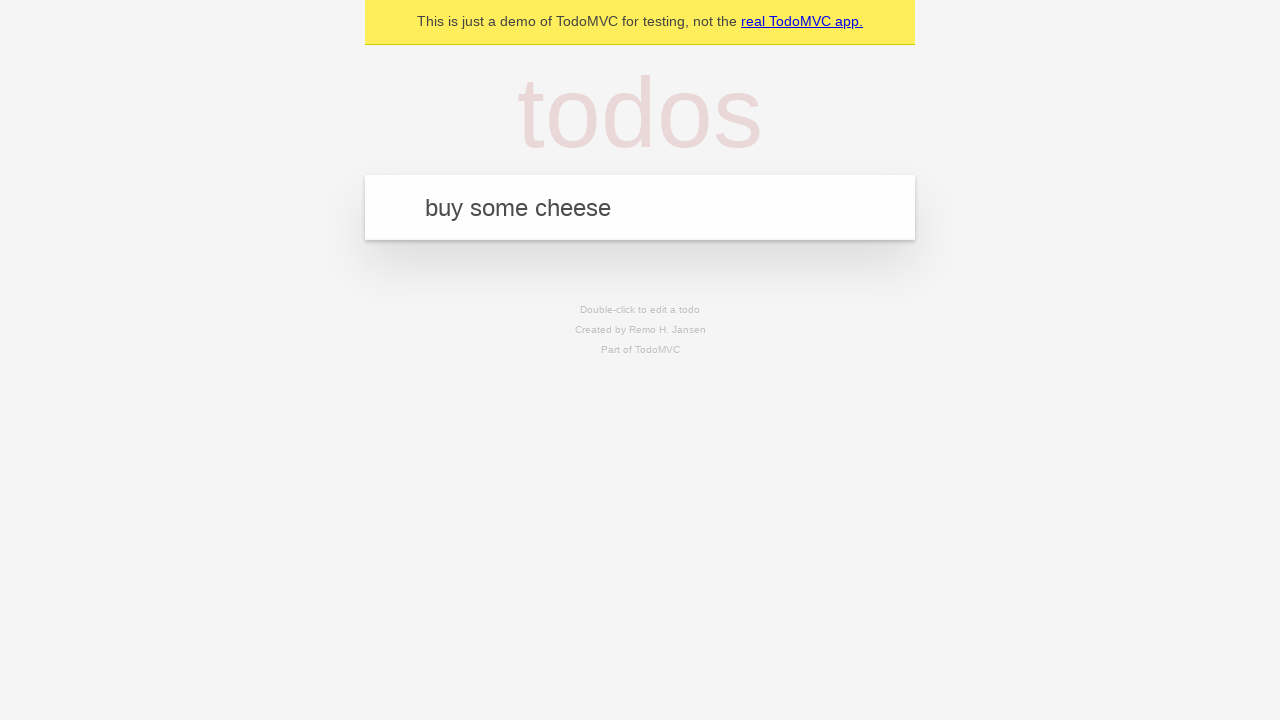

Pressed Enter to add 'buy some cheese' to todo list on internal:attr=[placeholder="What needs to be done?"i]
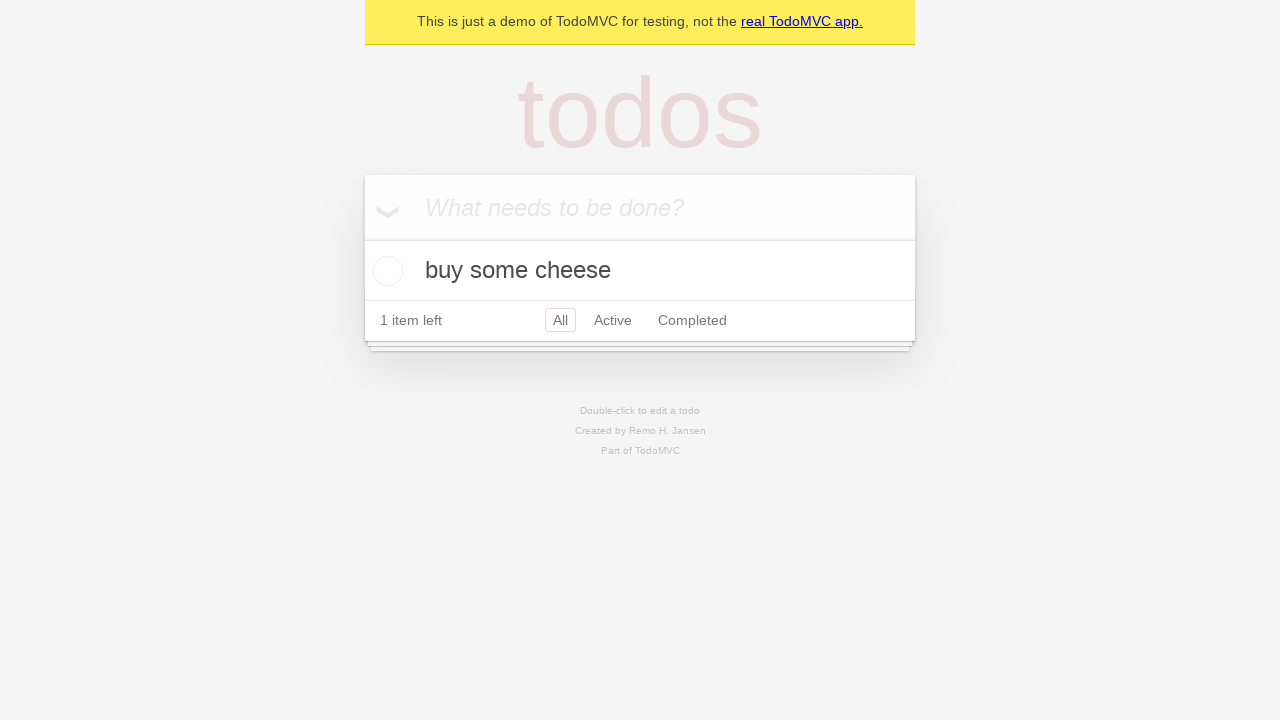

Filled input field with 'feed the cat' on internal:attr=[placeholder="What needs to be done?"i]
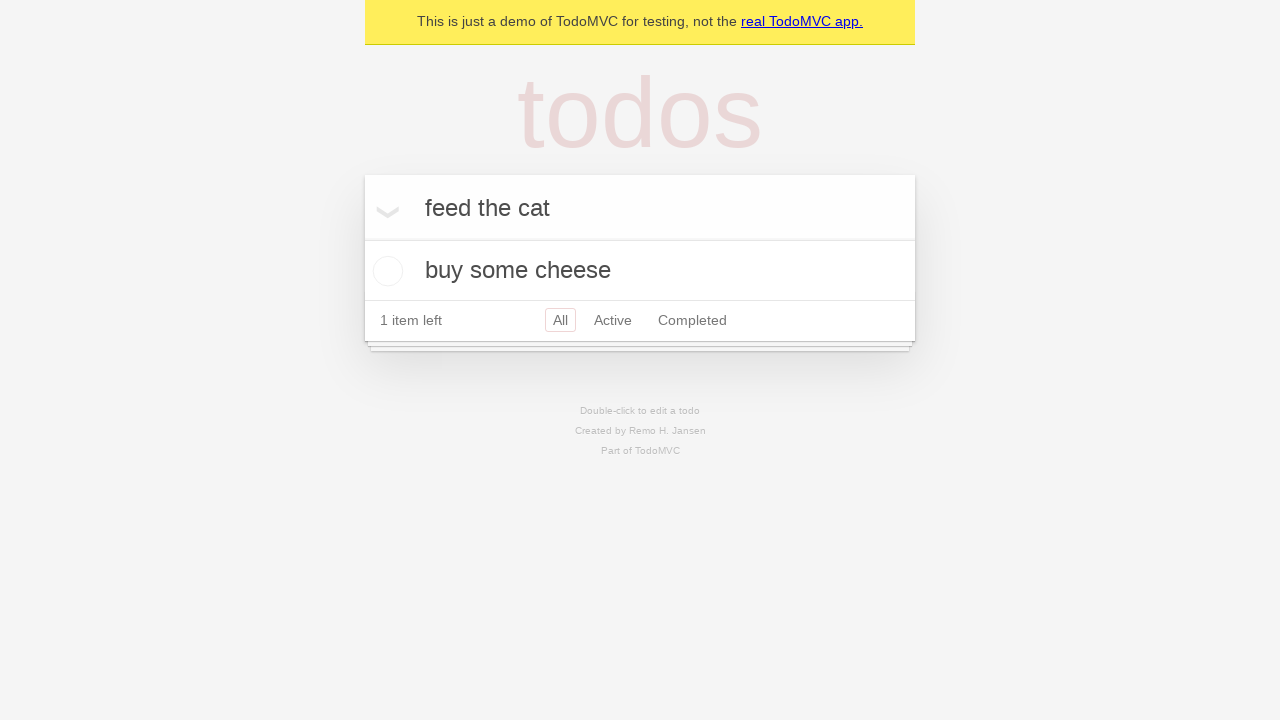

Pressed Enter to add 'feed the cat' to todo list on internal:attr=[placeholder="What needs to be done?"i]
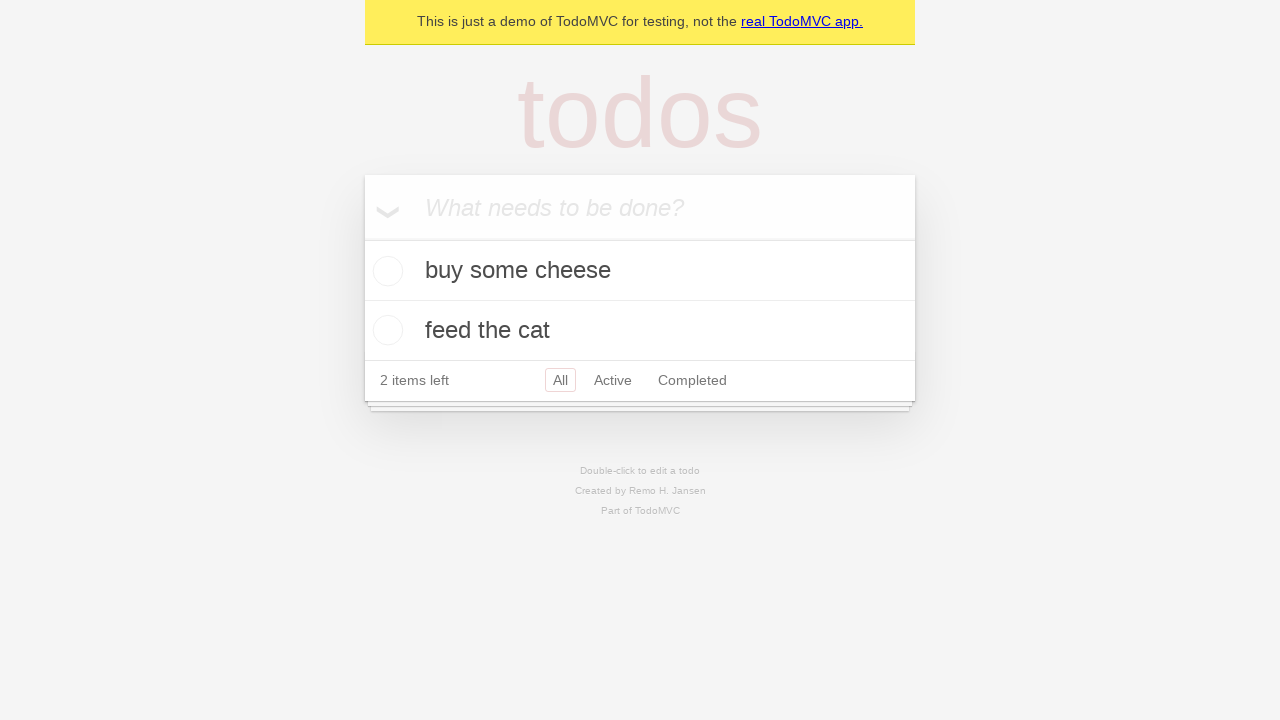

Filled input field with 'book a doctors appointment' on internal:attr=[placeholder="What needs to be done?"i]
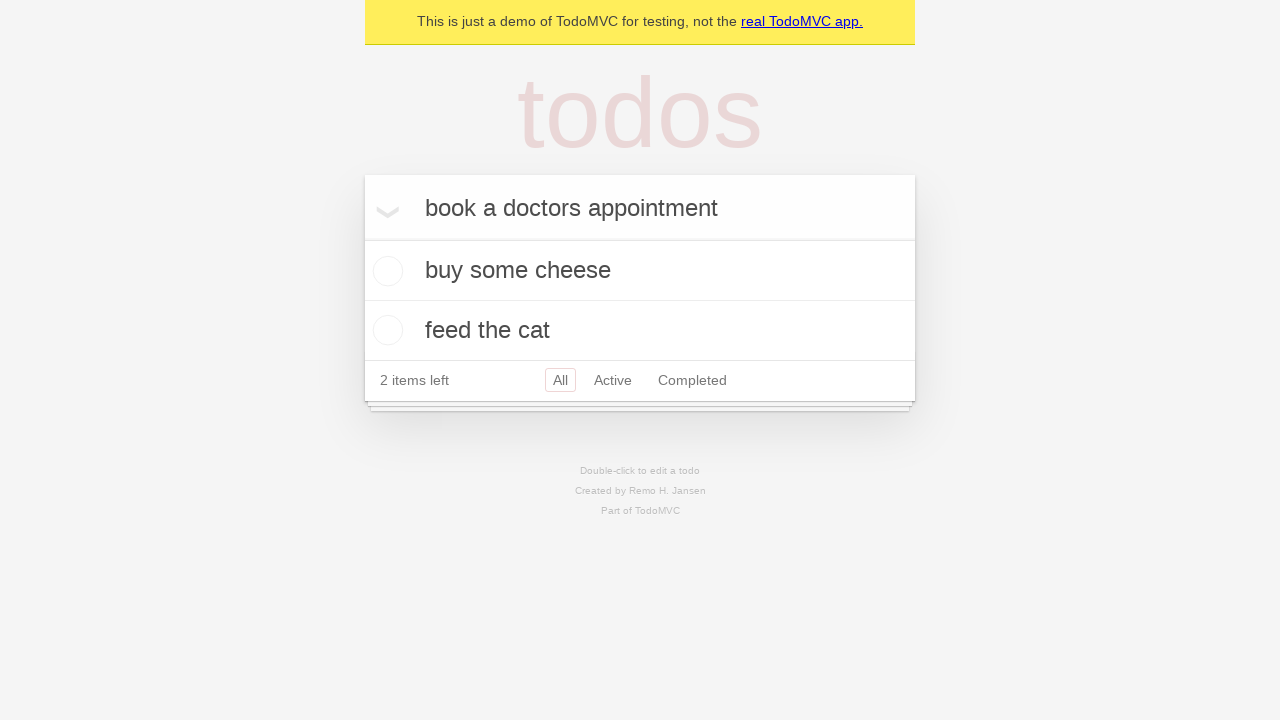

Pressed Enter to add 'book a doctors appointment' to todo list on internal:attr=[placeholder="What needs to be done?"i]
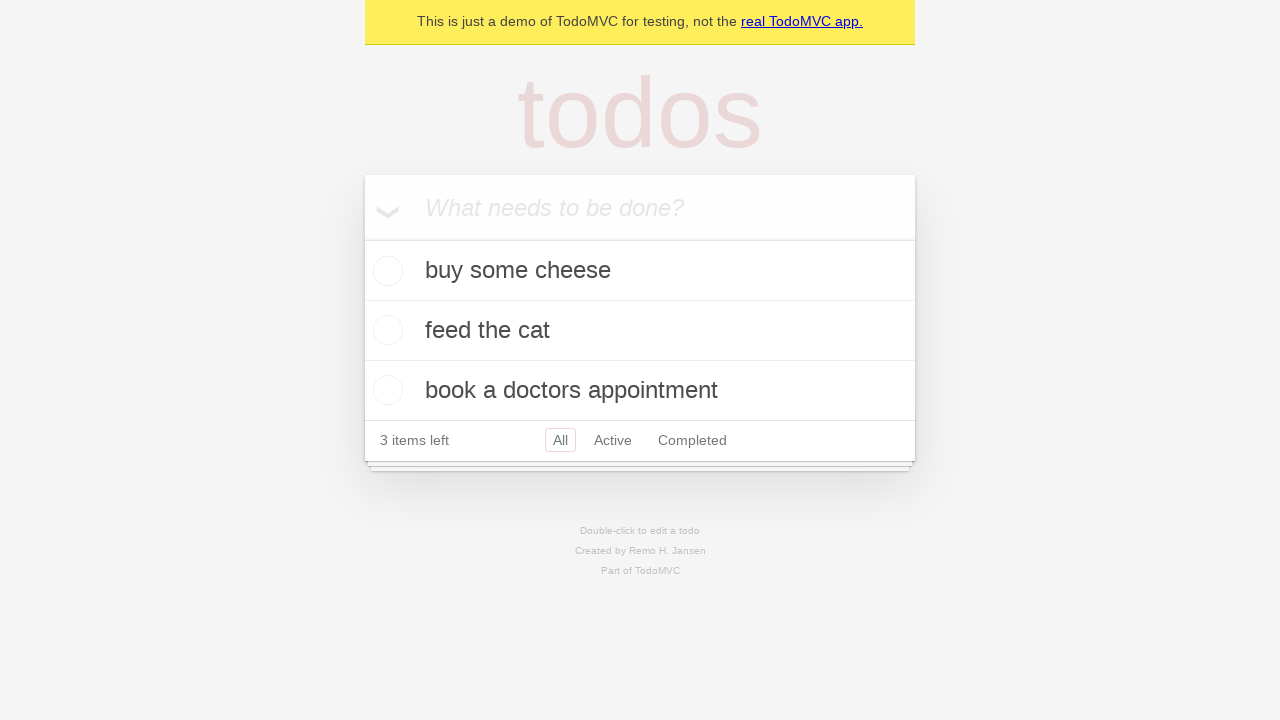

Filled input field with 'test1' on internal:attr=[placeholder="What needs to be done?"i]
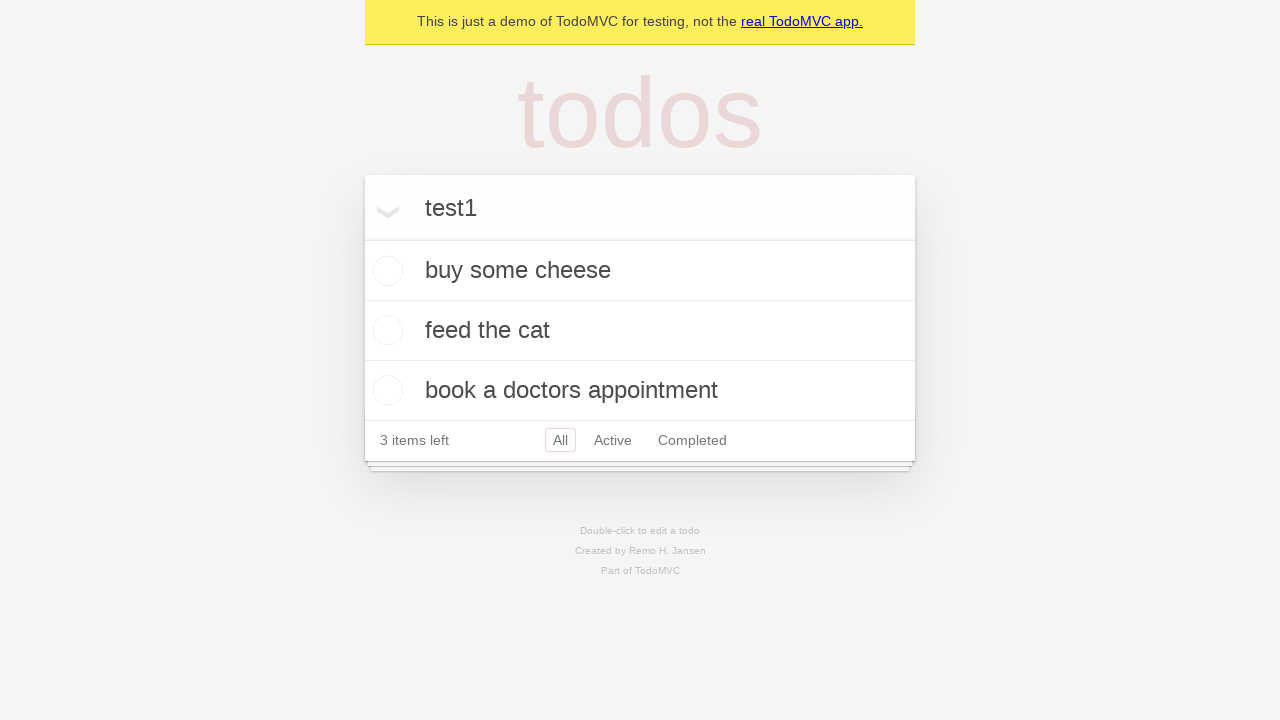

Pressed Enter to add 'test1' to todo list on internal:attr=[placeholder="What needs to be done?"i]
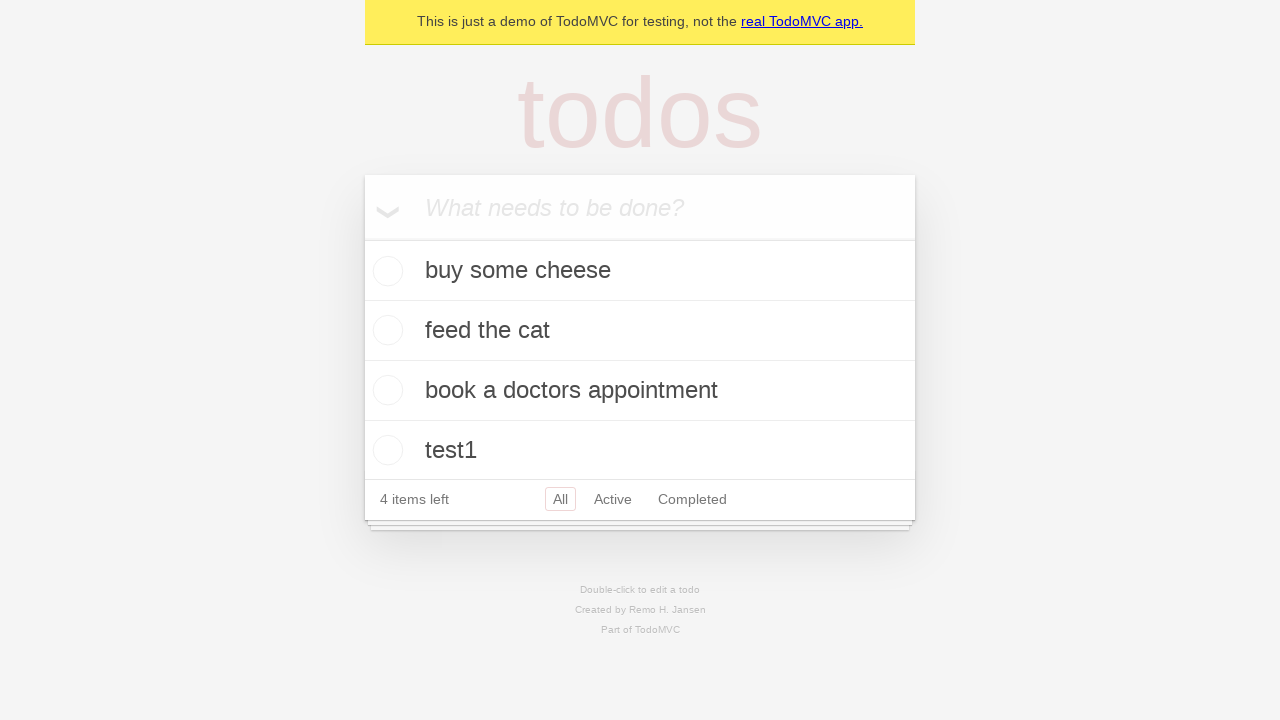

Filled input field with 'test2' on internal:attr=[placeholder="What needs to be done?"i]
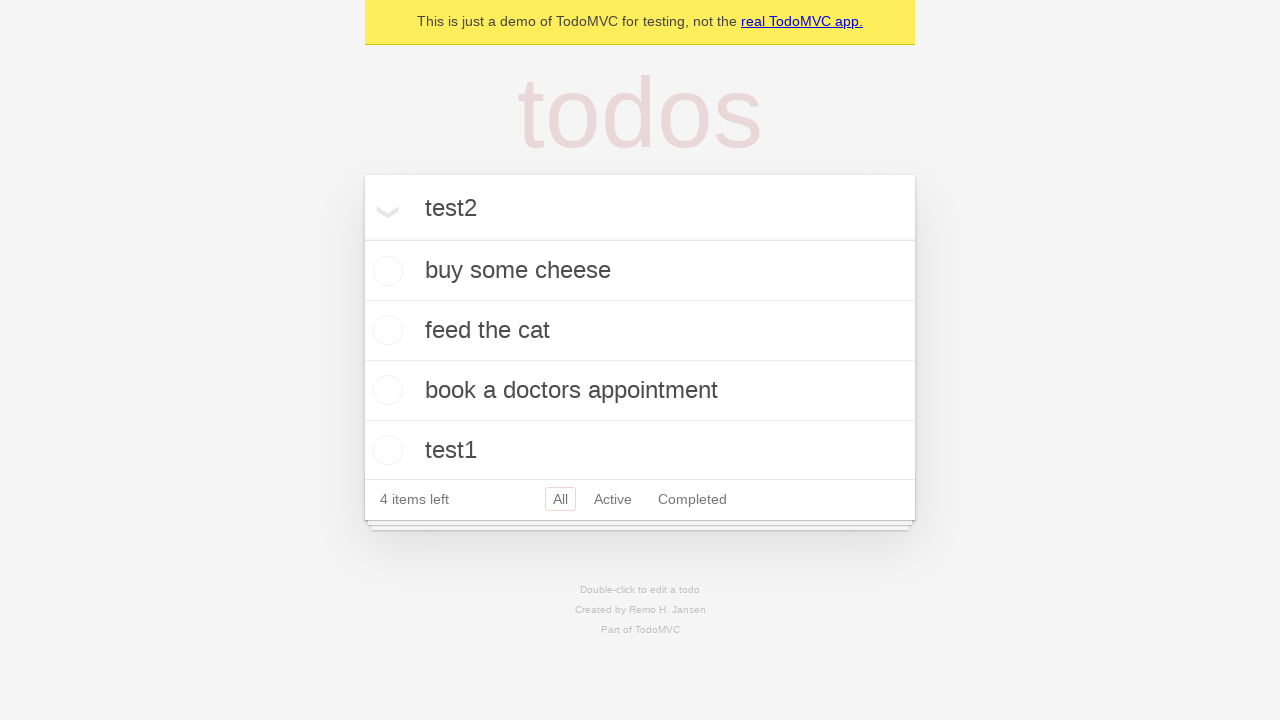

Pressed Enter to add 'test2' to todo list on internal:attr=[placeholder="What needs to be done?"i]
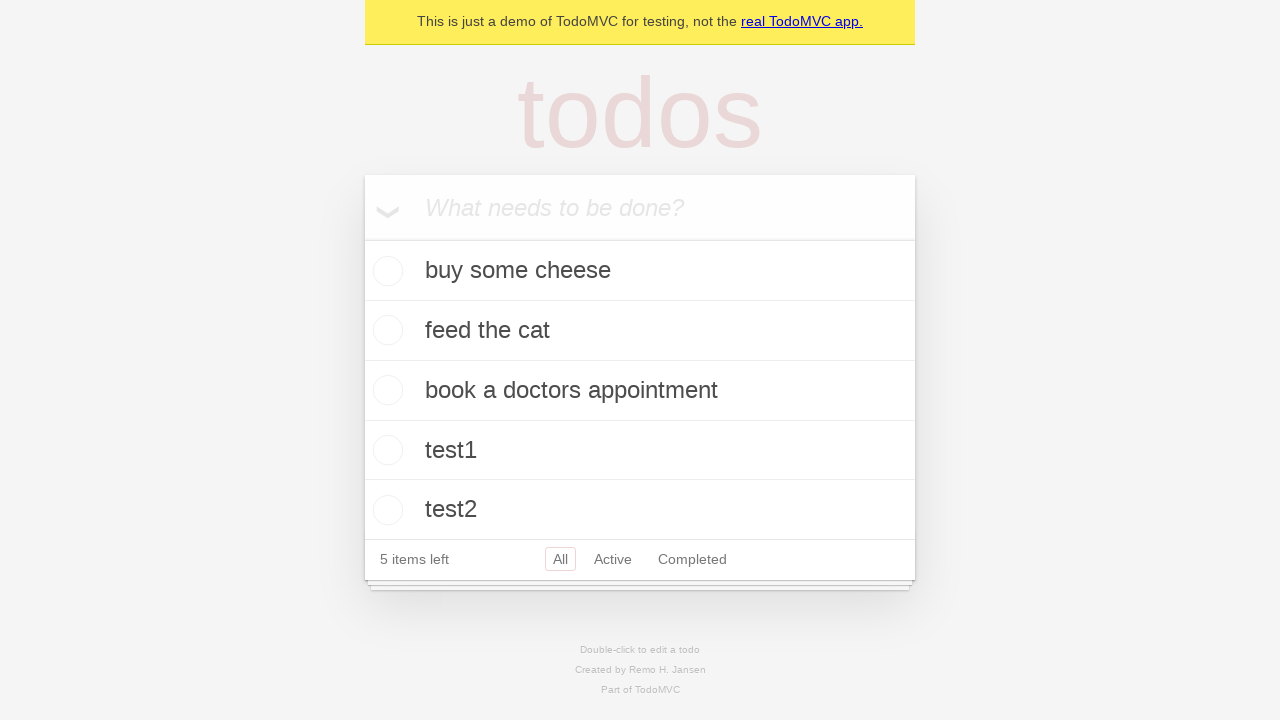

Checked the first todo item as completed at (385, 271) on .todo-list li .toggle >> nth=0
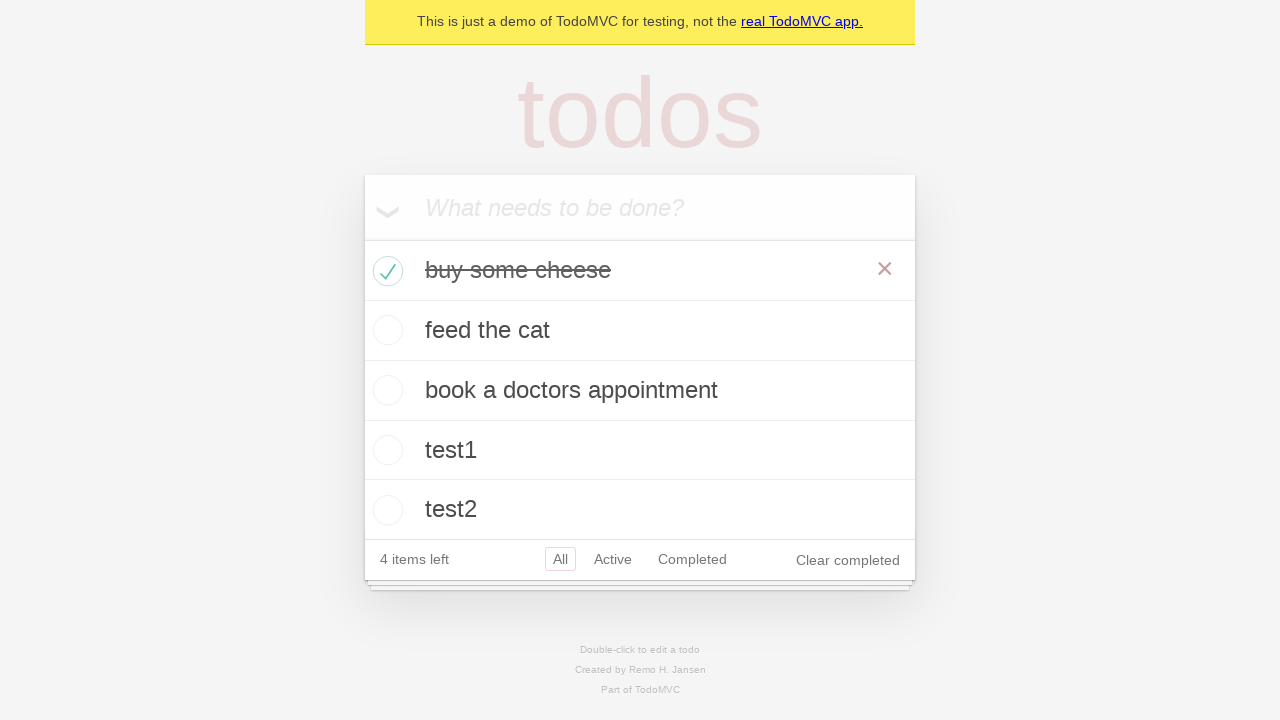

Clicked 'Clear completed' button to remove completed items at (848, 560) on internal:role=button[name="Clear completed"i]
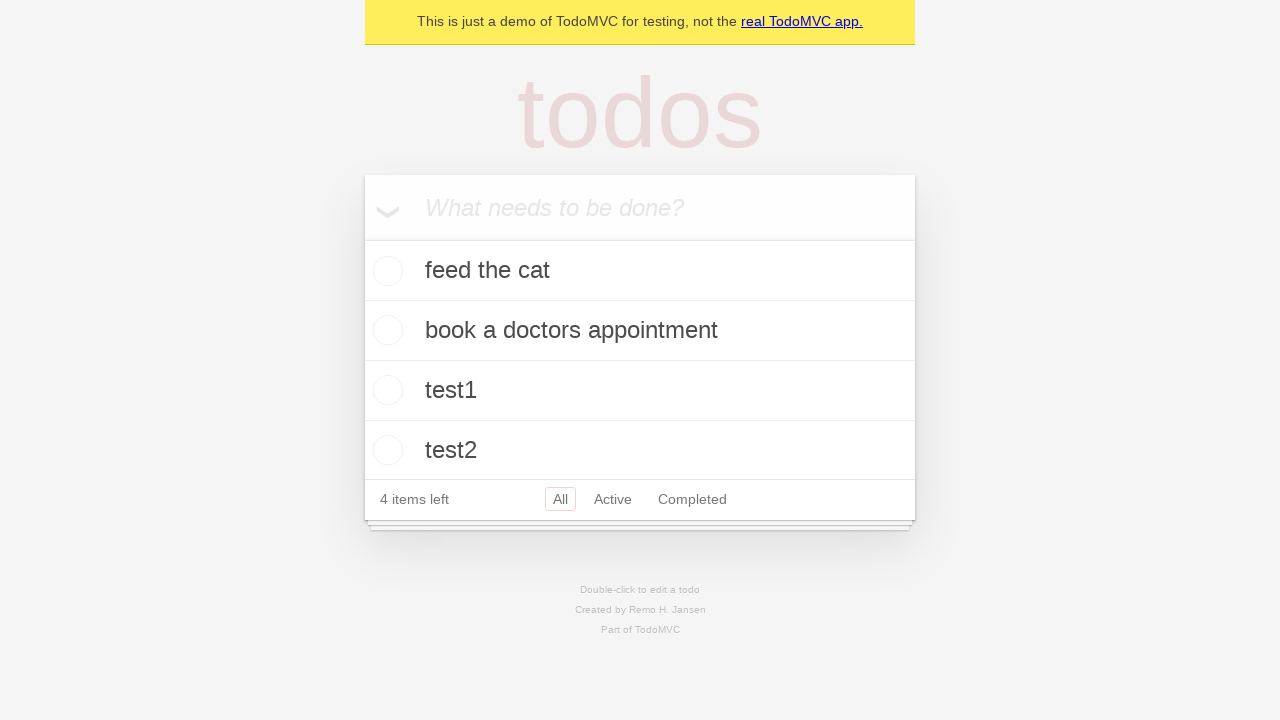

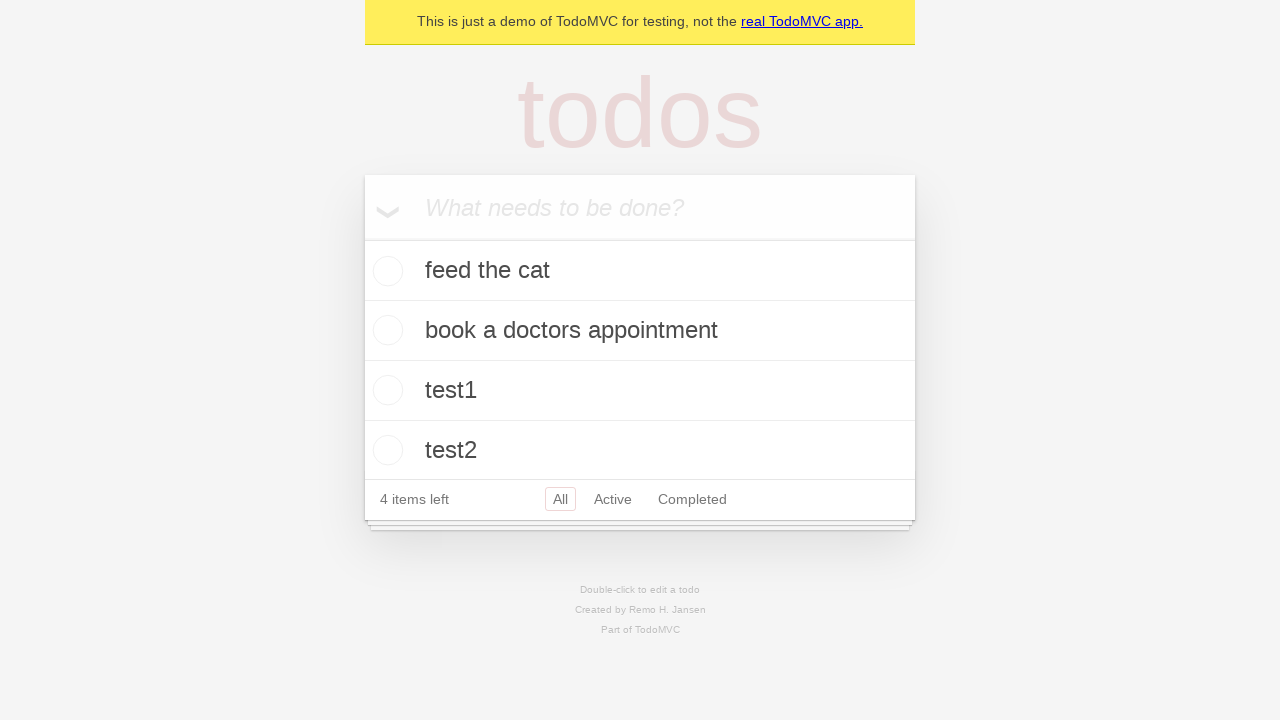